Tests that a todo item is removed when edited to an empty string

Starting URL: https://demo.playwright.dev/todomvc

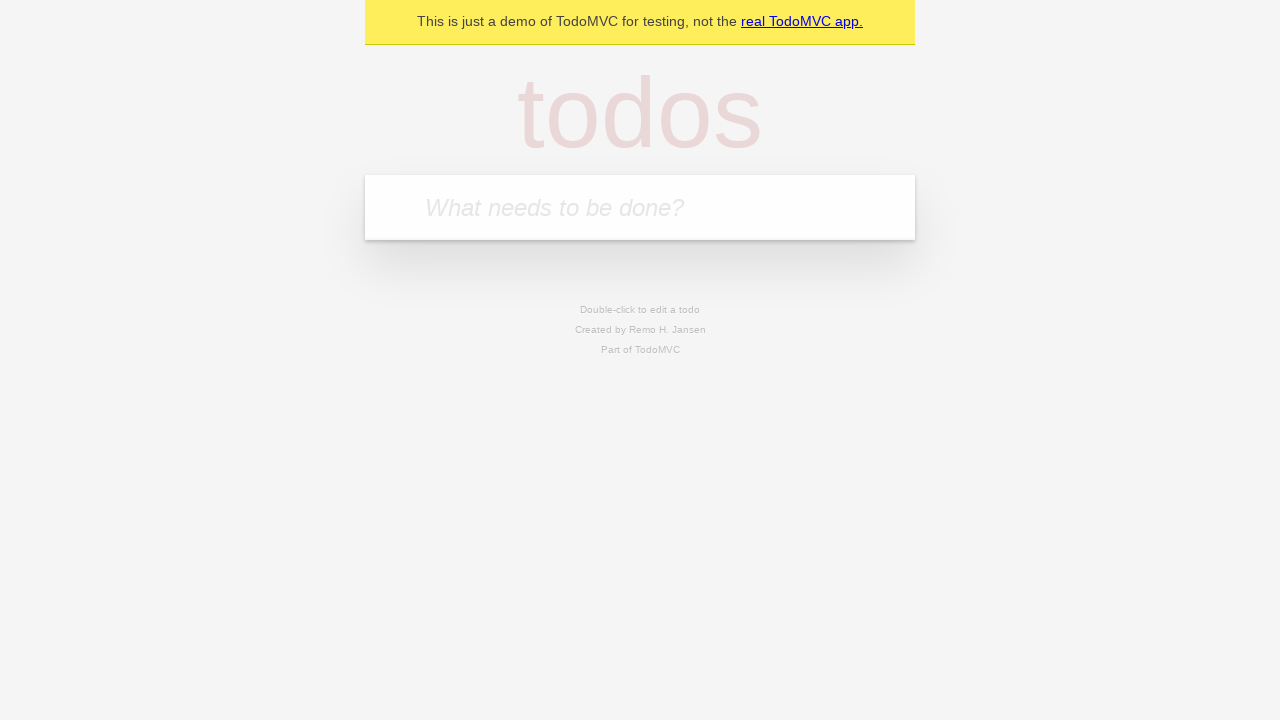

Filled new todo input with 'buy some cheese' on .new-todo
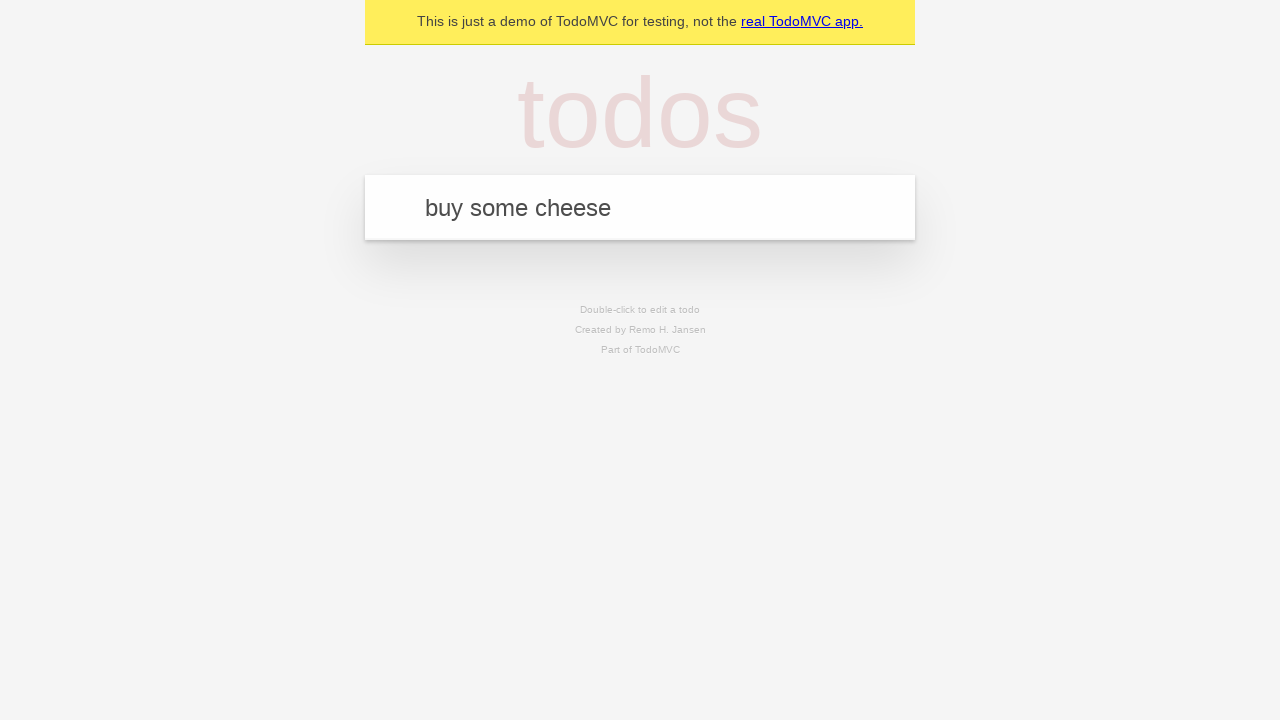

Pressed Enter to add first todo item on .new-todo
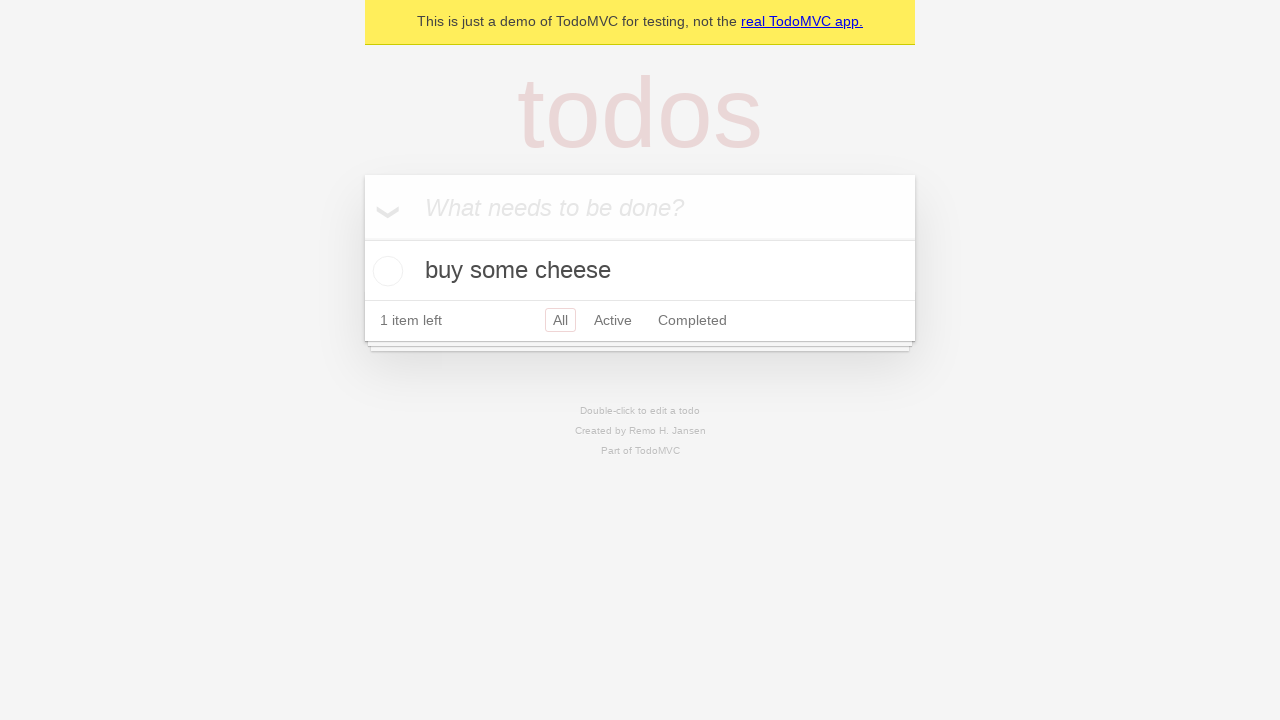

Filled new todo input with 'feed the cat' on .new-todo
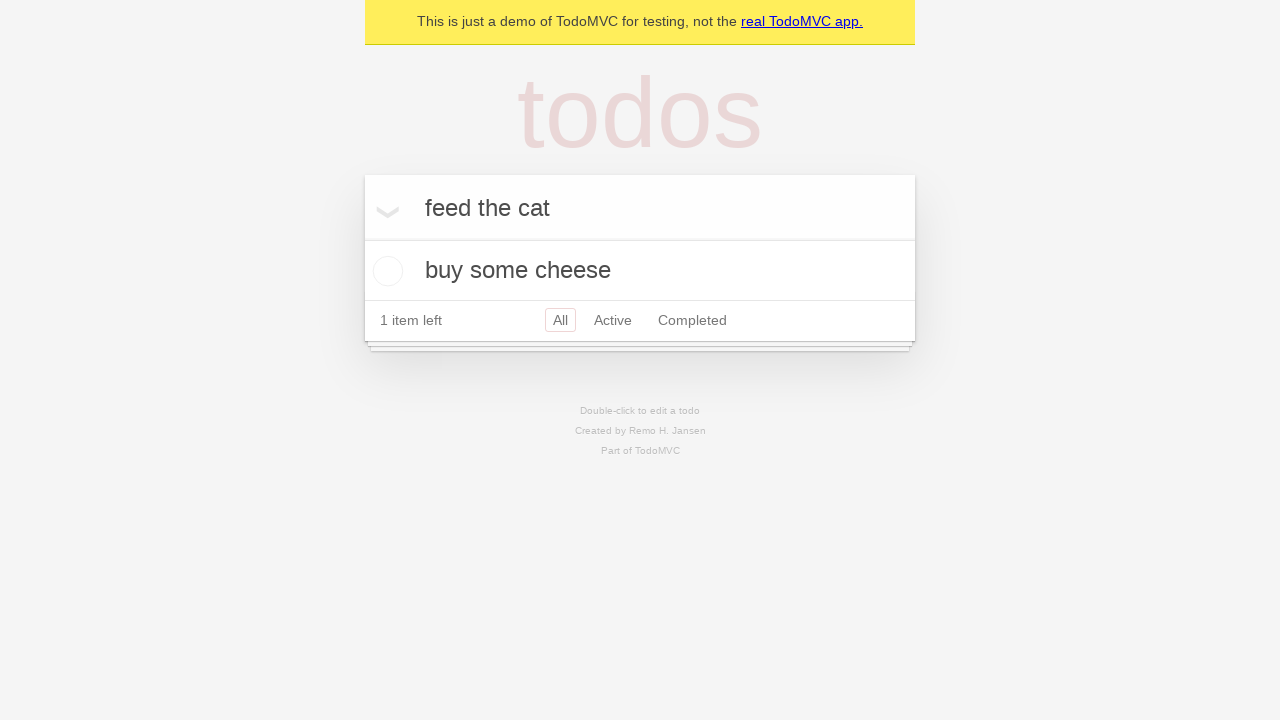

Pressed Enter to add second todo item on .new-todo
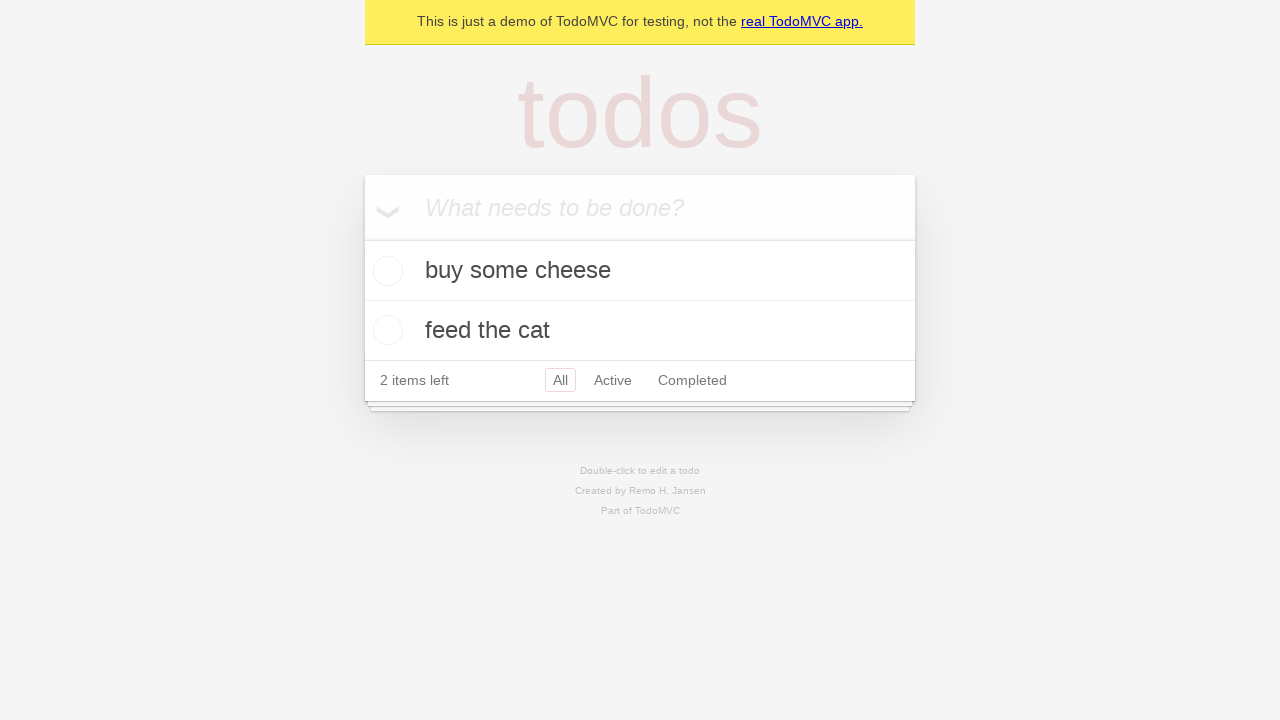

Filled new todo input with 'book a doctors appointment' on .new-todo
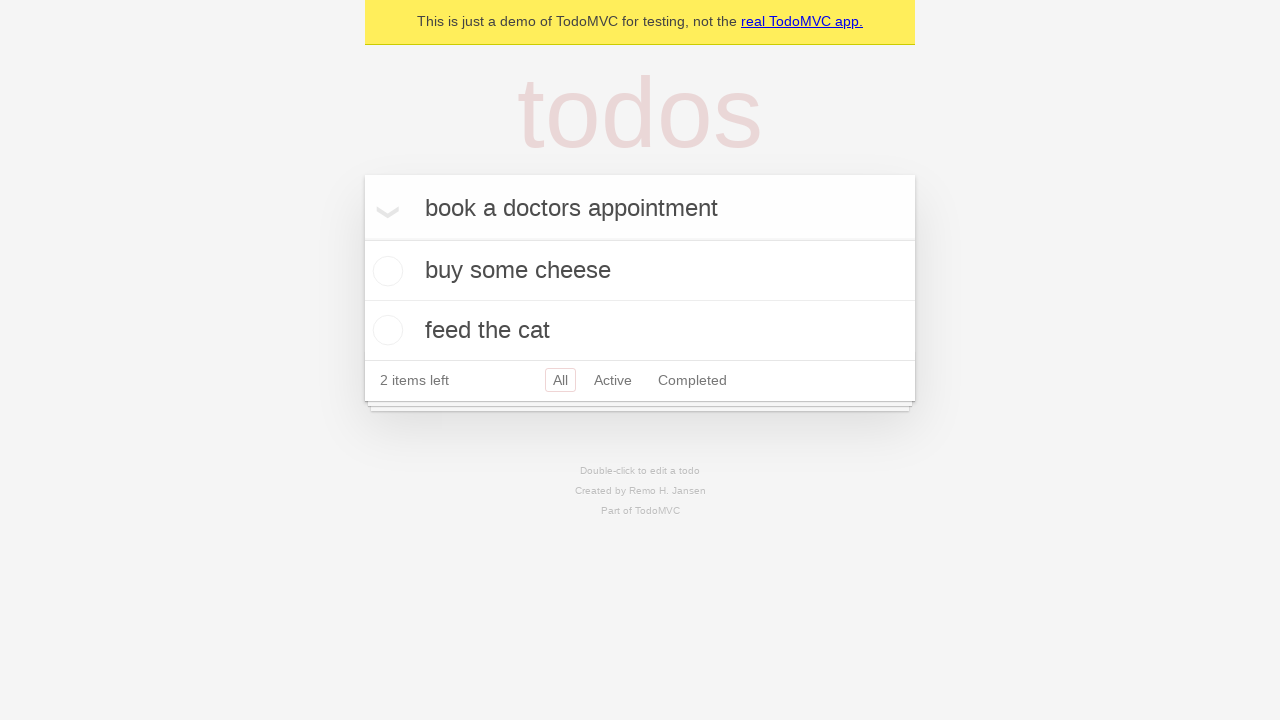

Pressed Enter to add third todo item on .new-todo
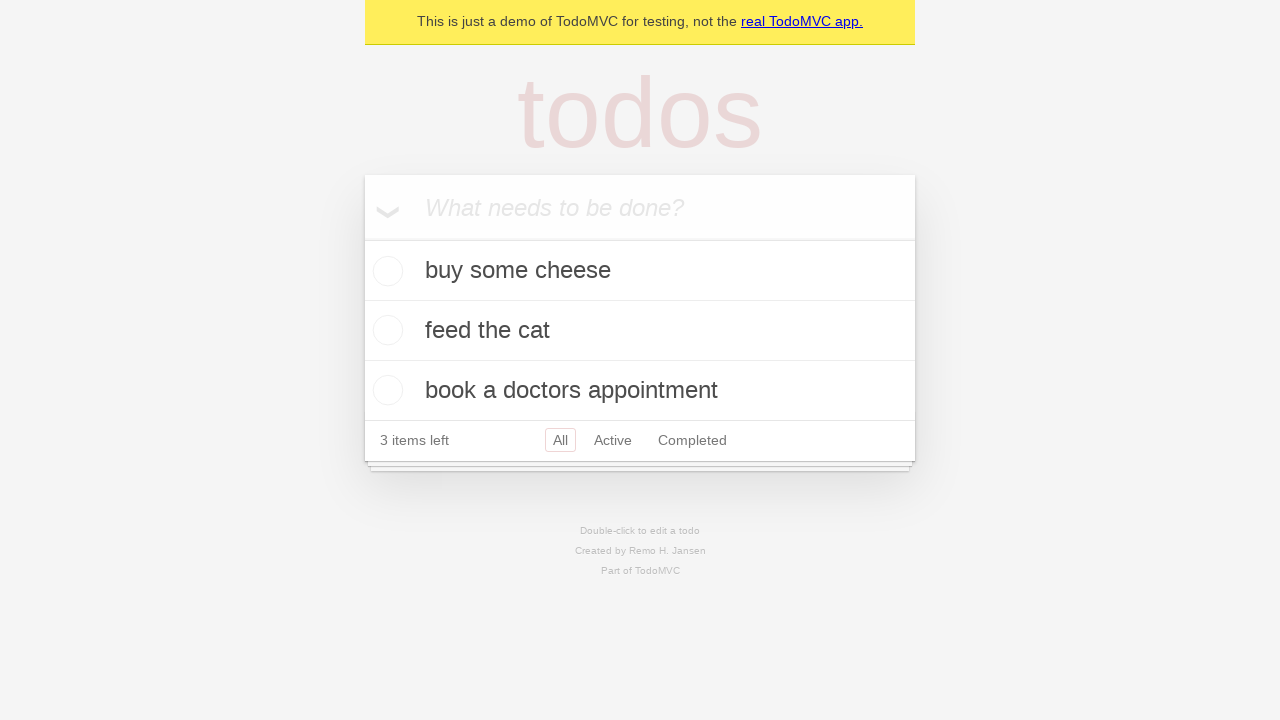

Waited for third todo item to appear in the list
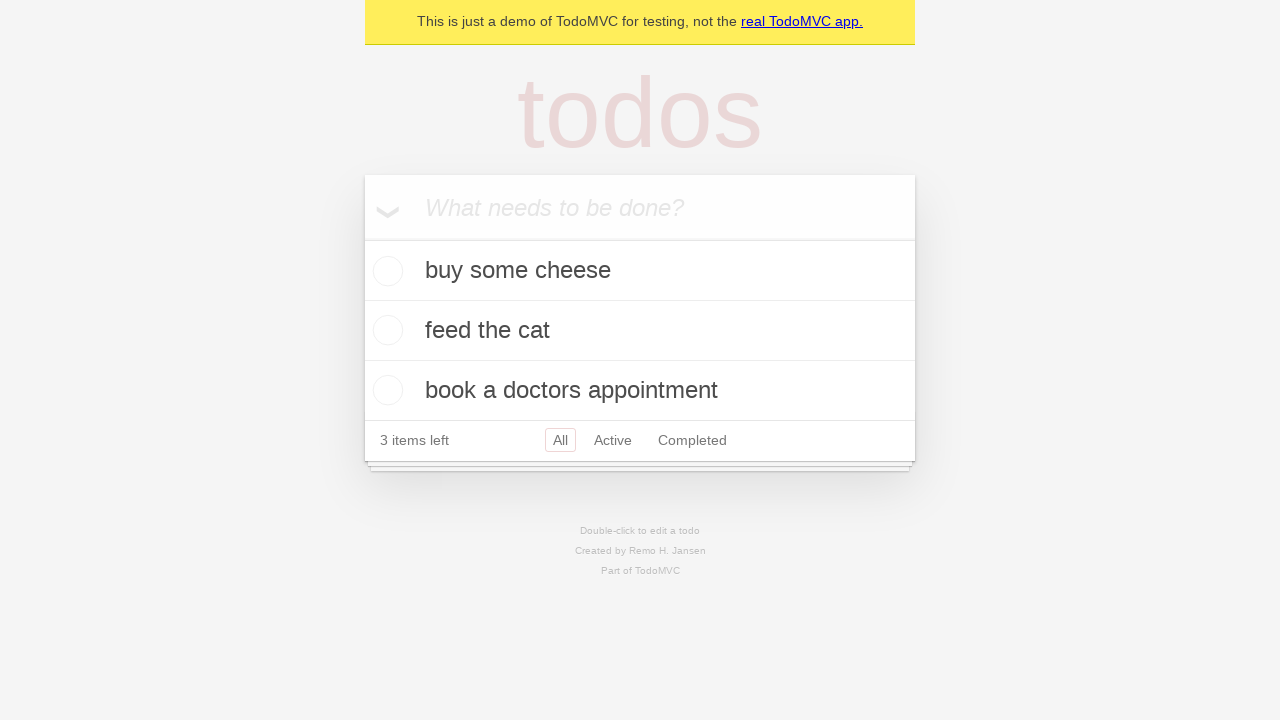

Double-clicked second todo item to enter edit mode at (640, 331) on .todo-list li >> nth=1
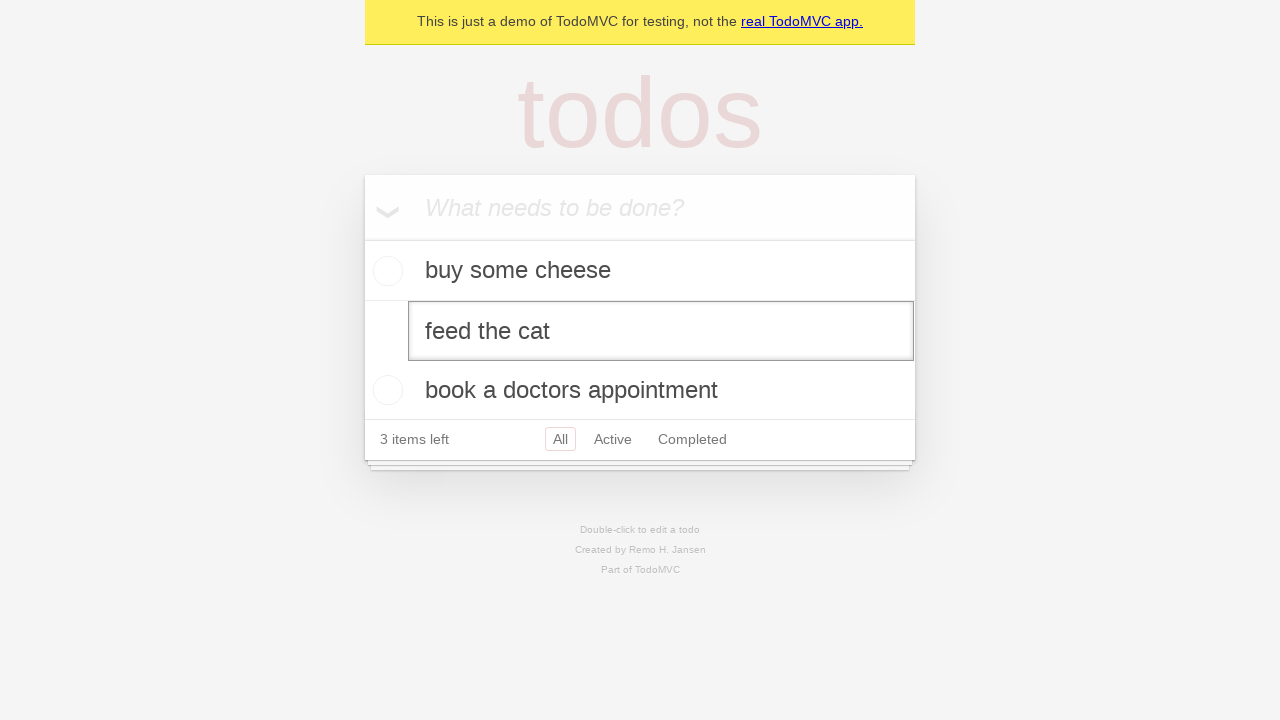

Cleared text in edit field for second todo item on .todo-list li >> nth=1 >> .edit
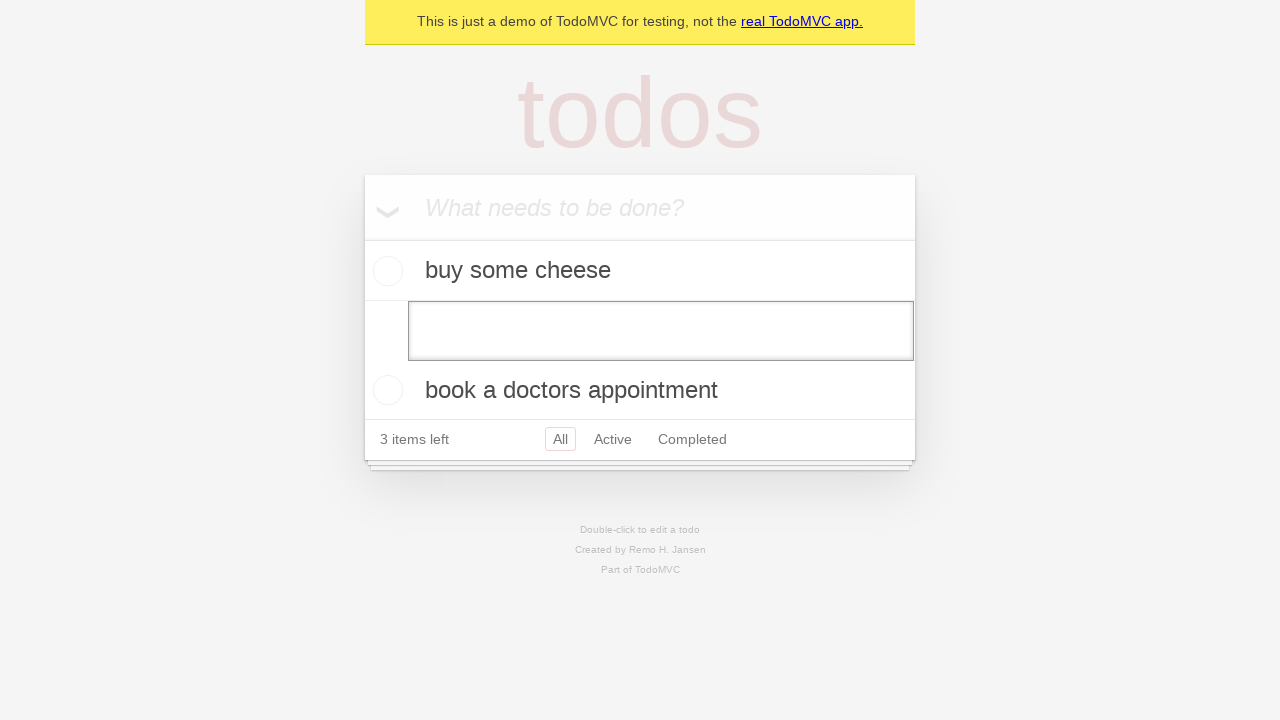

Pressed Enter to submit empty text, removing the todo item on .todo-list li >> nth=1 >> .edit
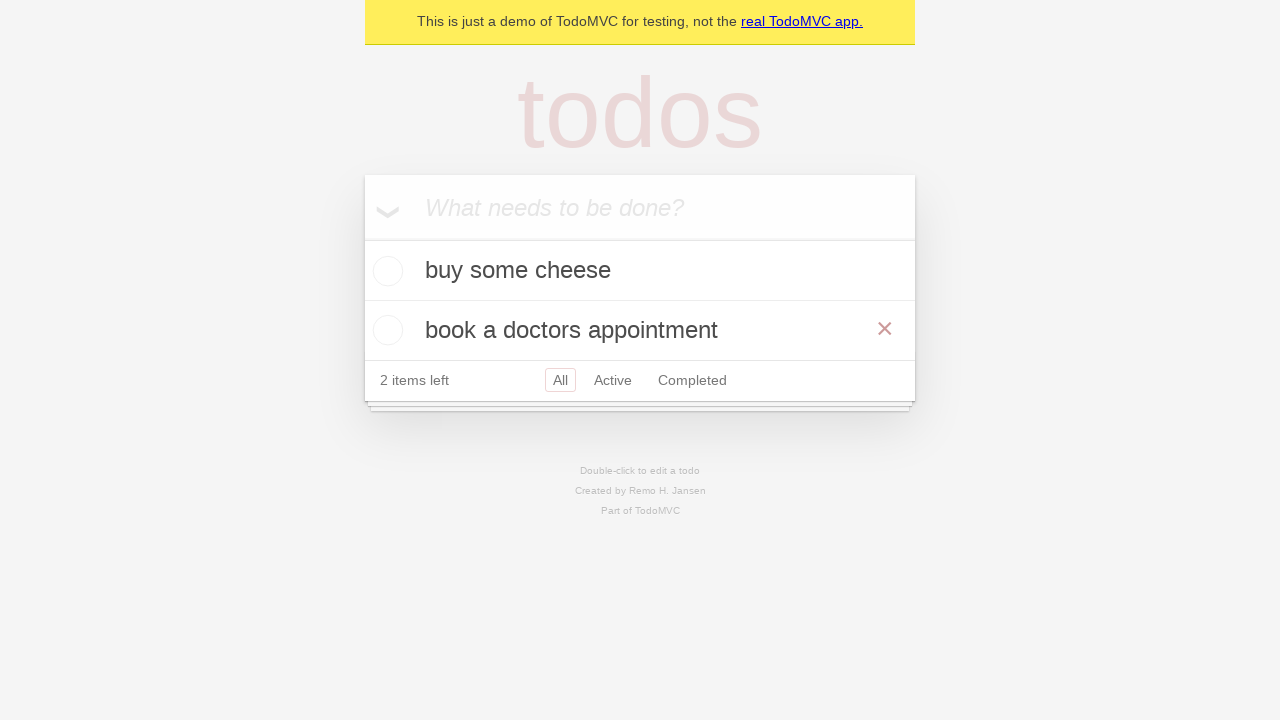

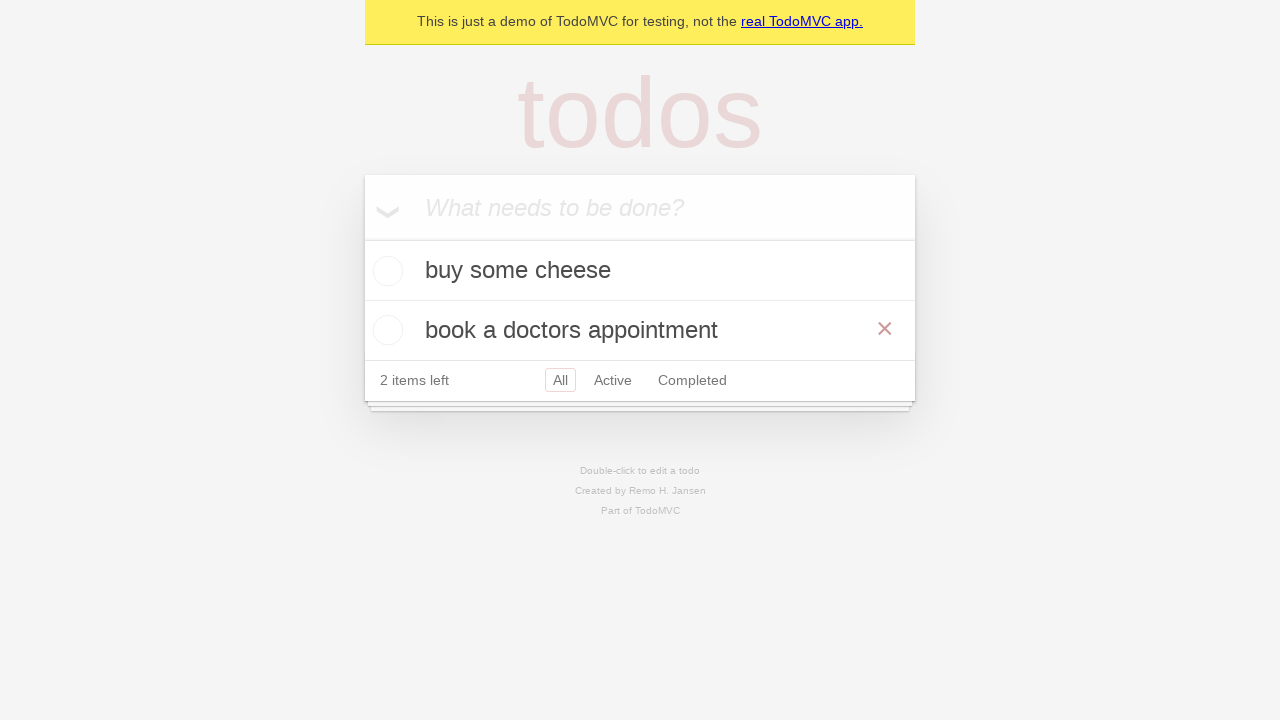